Tests JavaScript prompt alert by clicking a button that triggers a prompt dialog, entering text into the prompt, and accepting it

Starting URL: http://the-internet.herokuapp.com/javascript_alerts

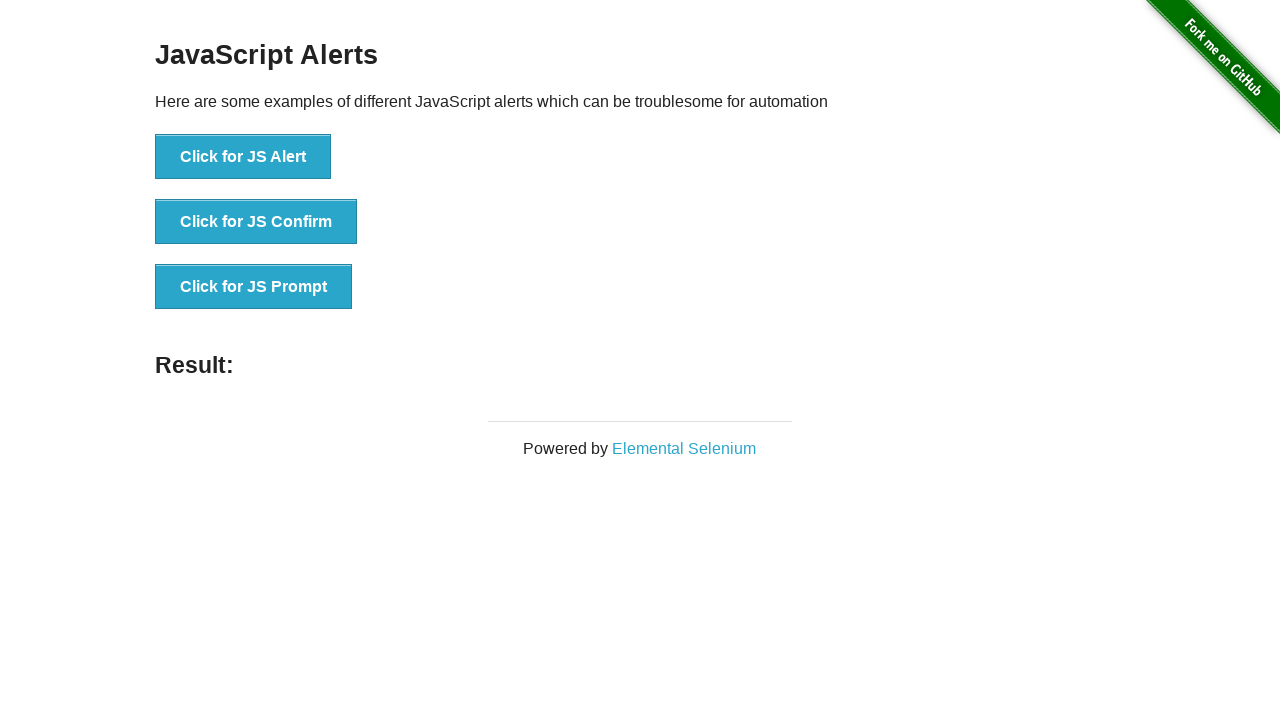

Set up dialog event handler to intercept prompts
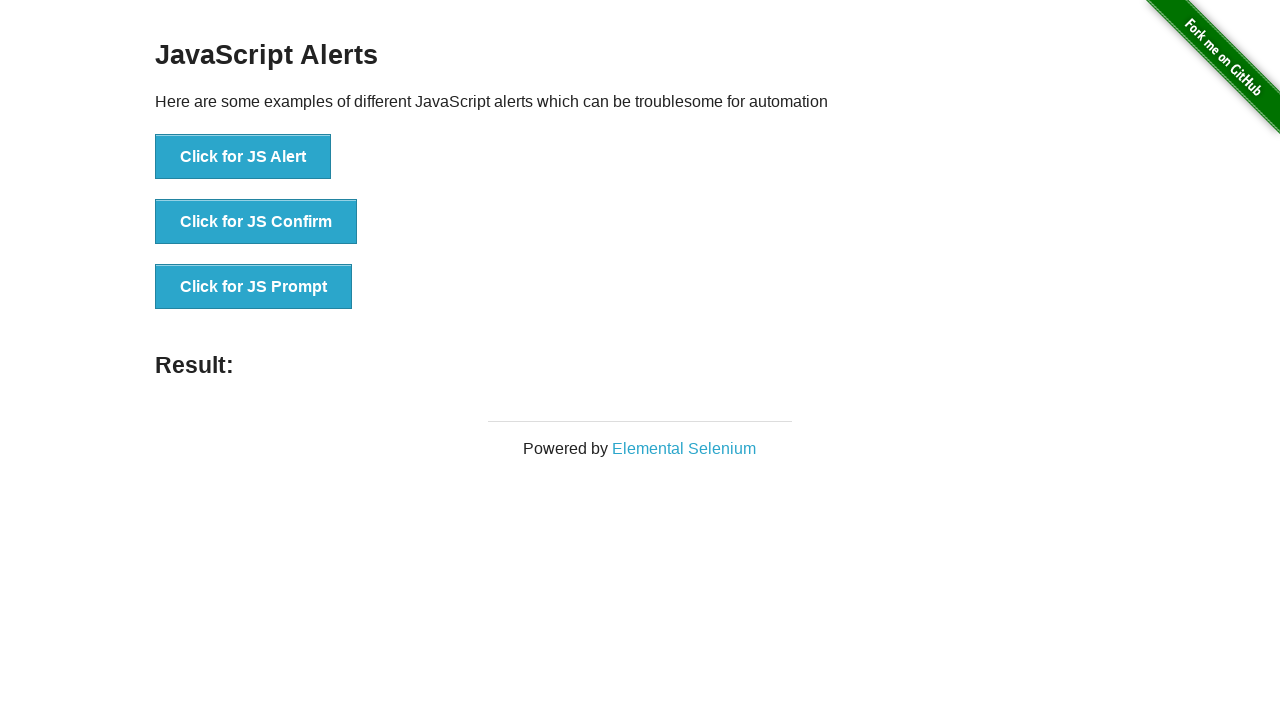

Clicked button to trigger JS prompt dialog at (254, 287) on xpath=//button[. = 'Click for JS Prompt']
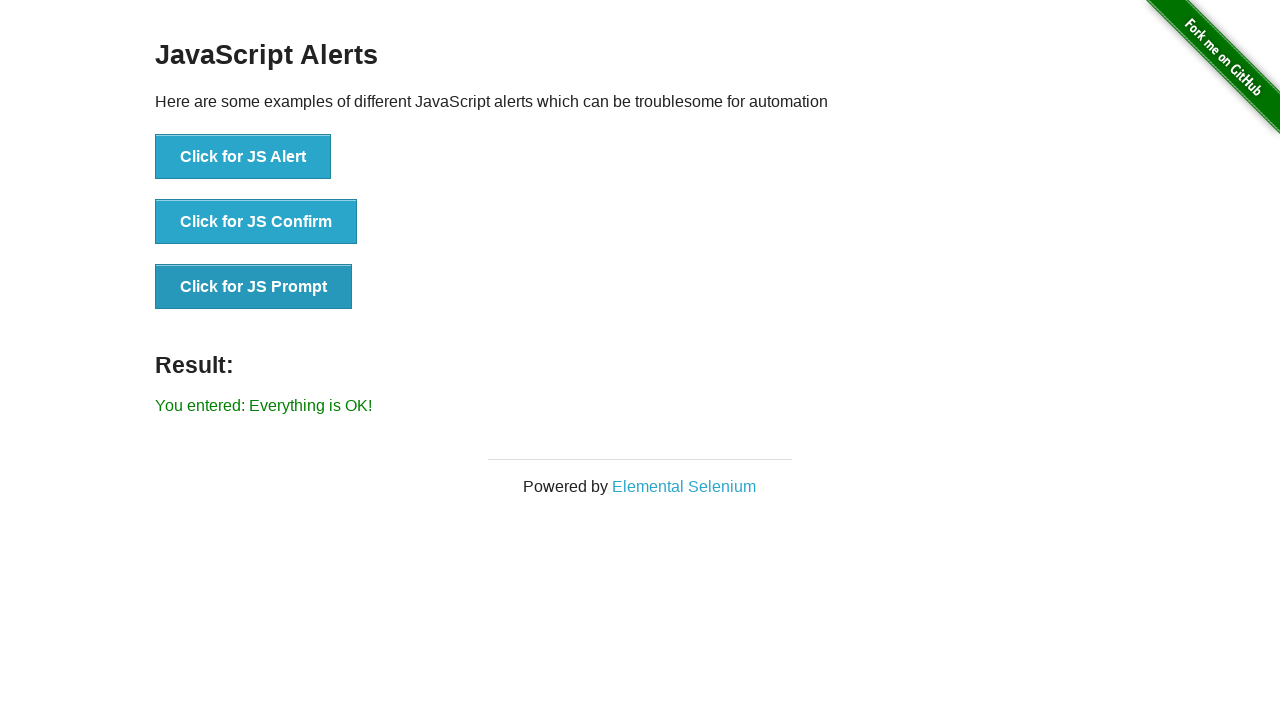

Confirmed prompt was handled - result element loaded
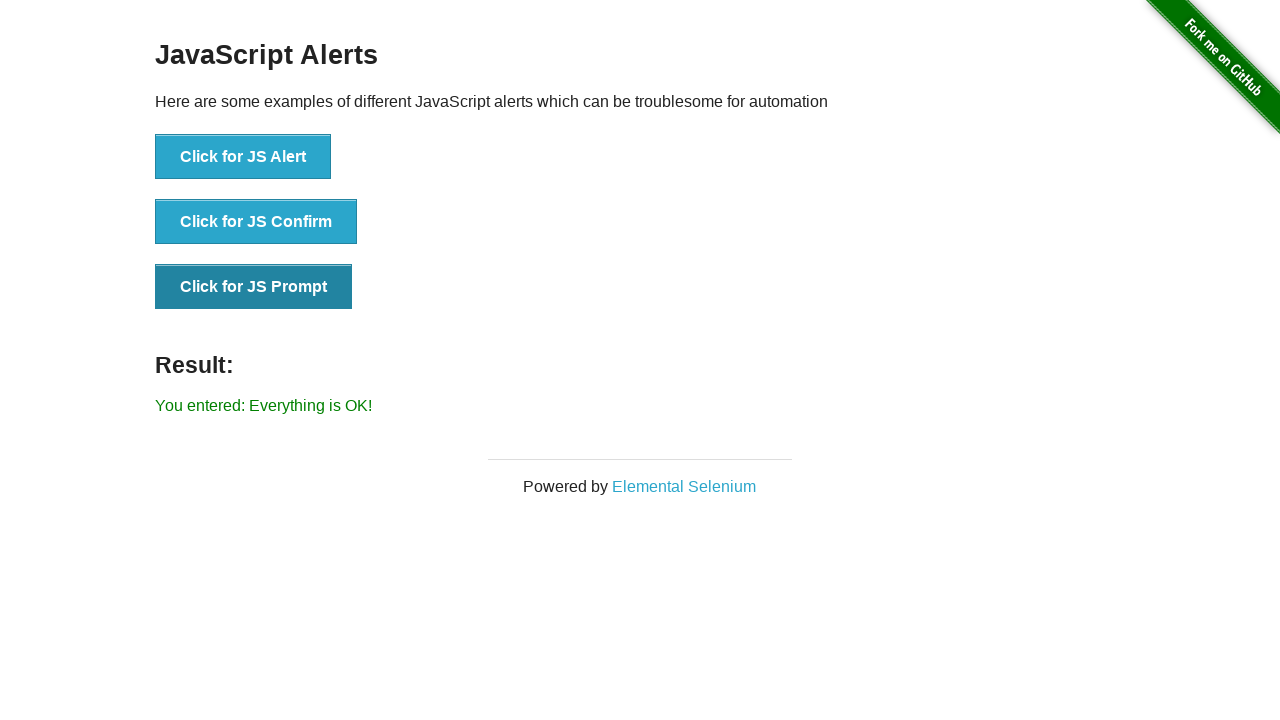

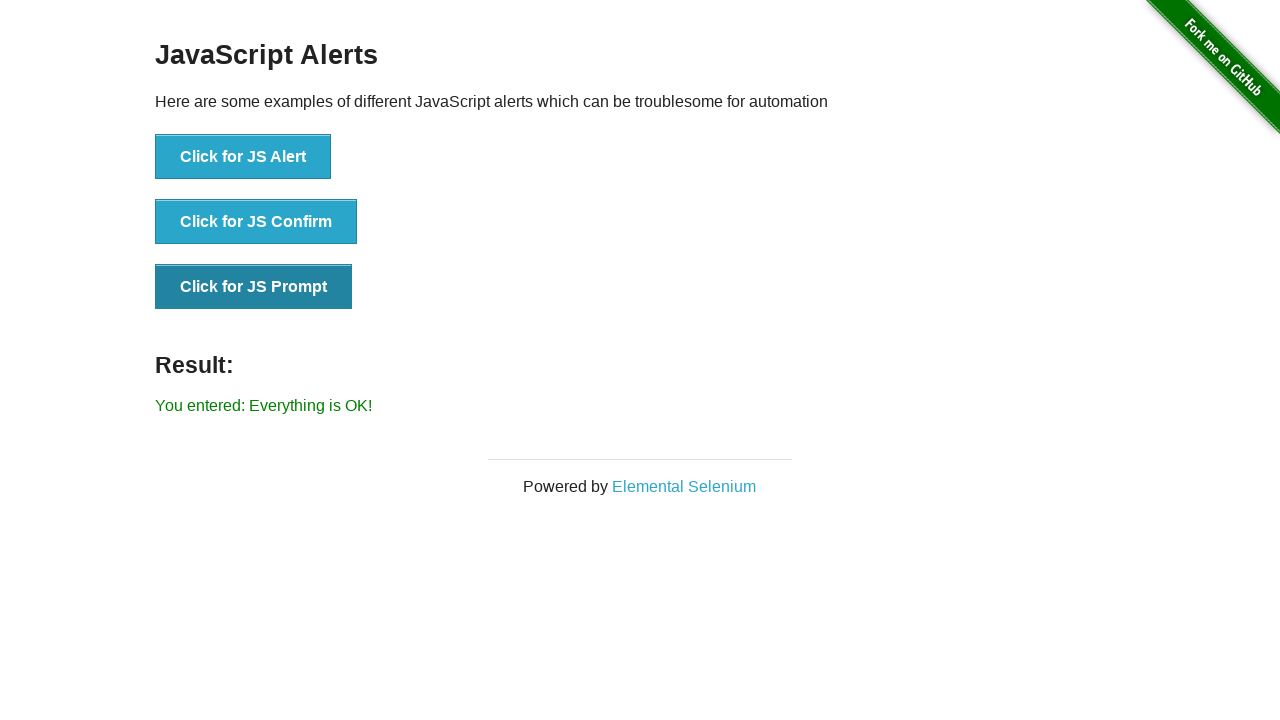